Tests an e-commerce site by searching for products, verifying search results, and adding items to cart based on product names

Starting URL: https://rahulshettyacademy.com/seleniumPractise/#/

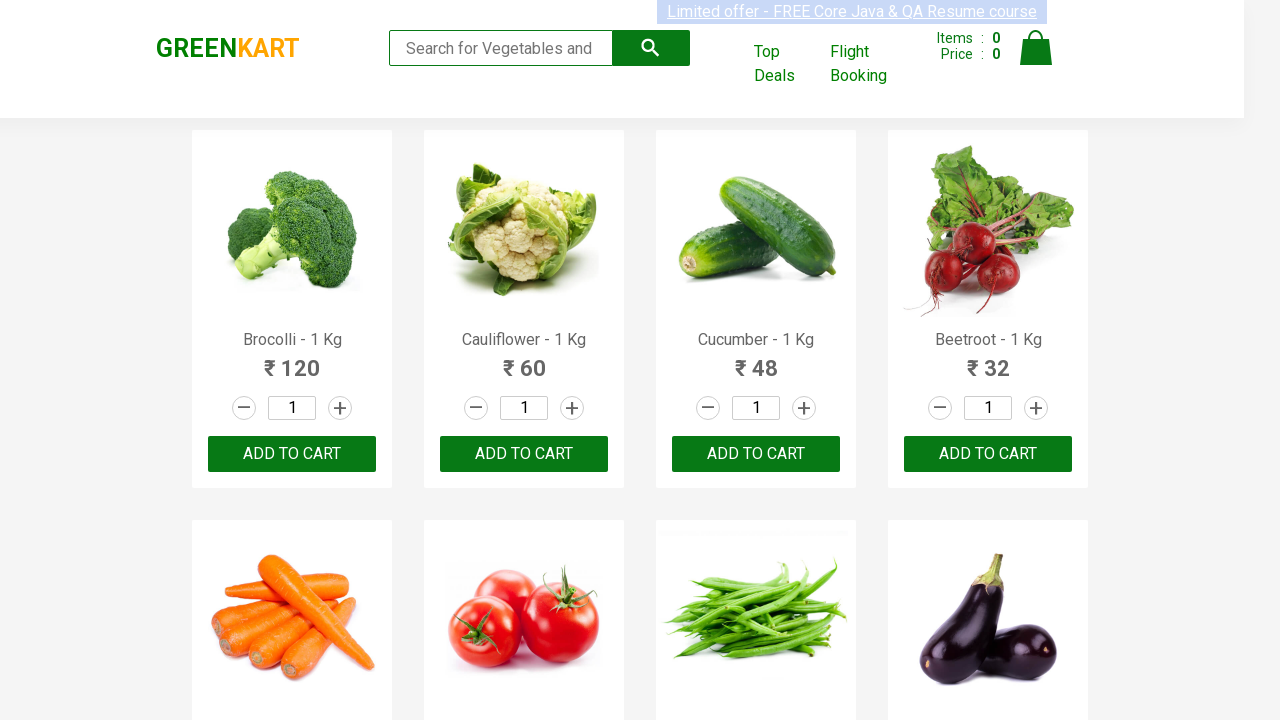

Filled search field with 'ca' on .search-keyword
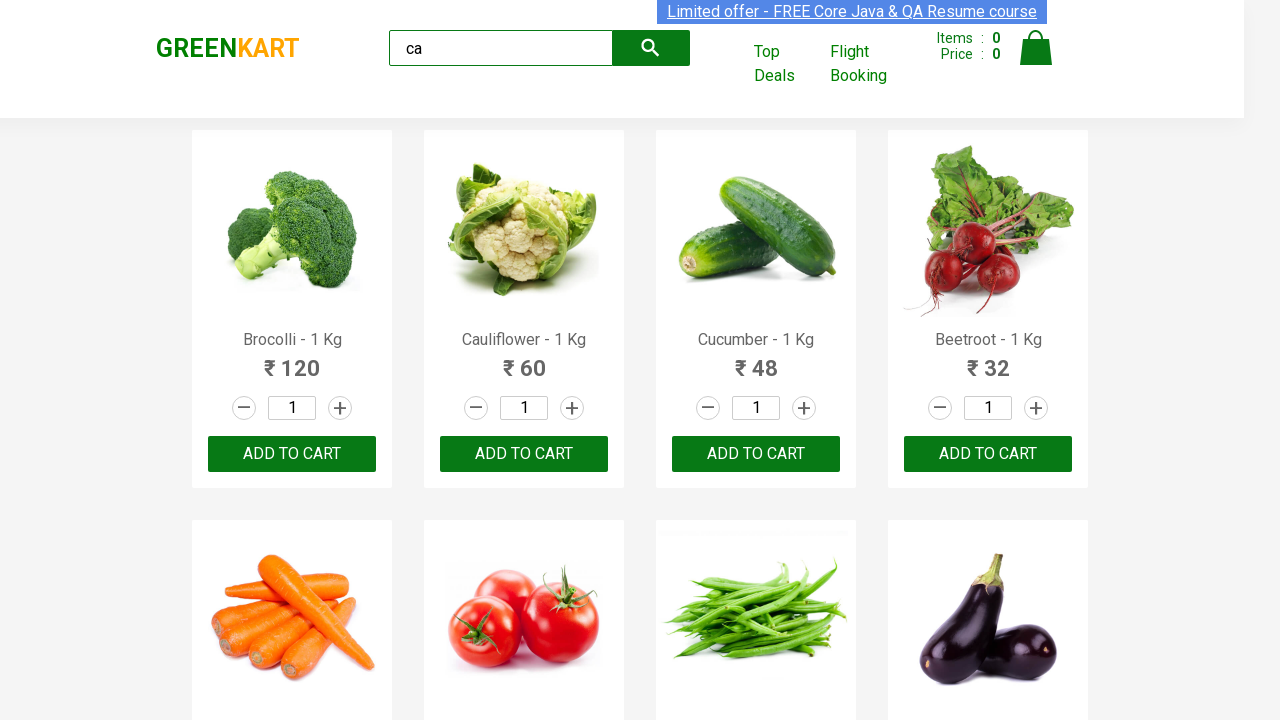

Waited 2 seconds for search results to update
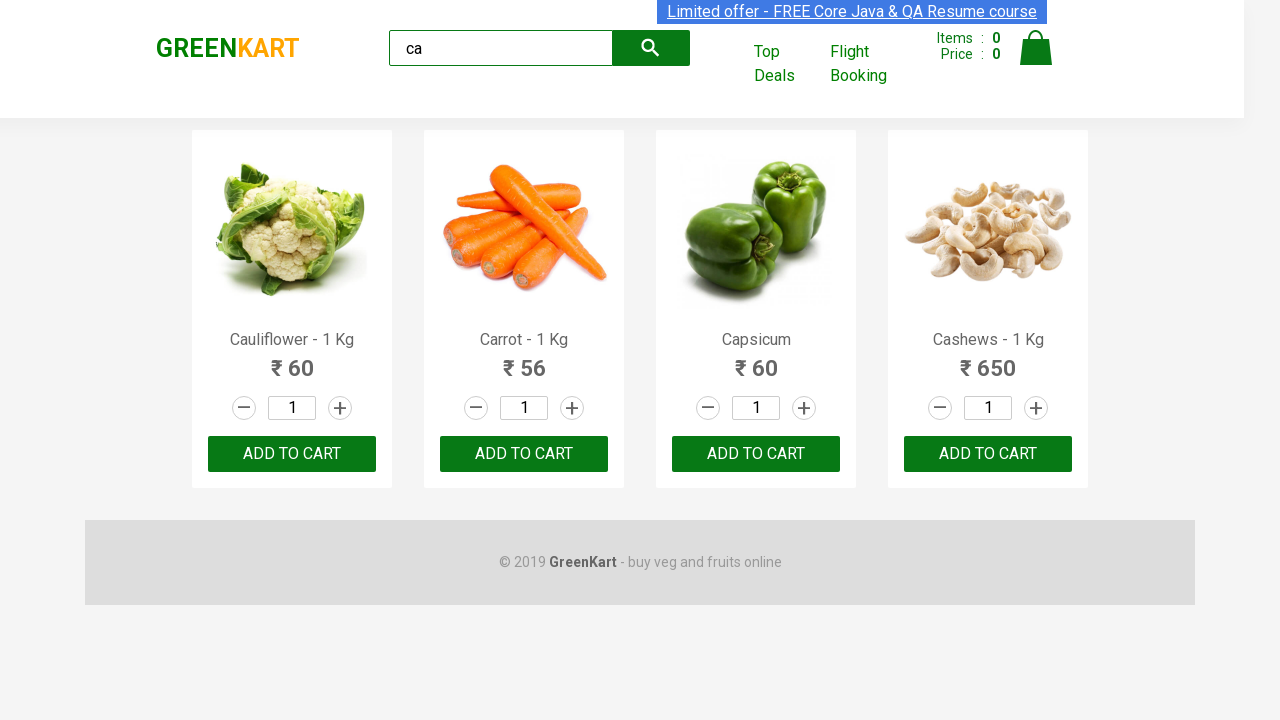

Verified 4 visible products are displayed after search
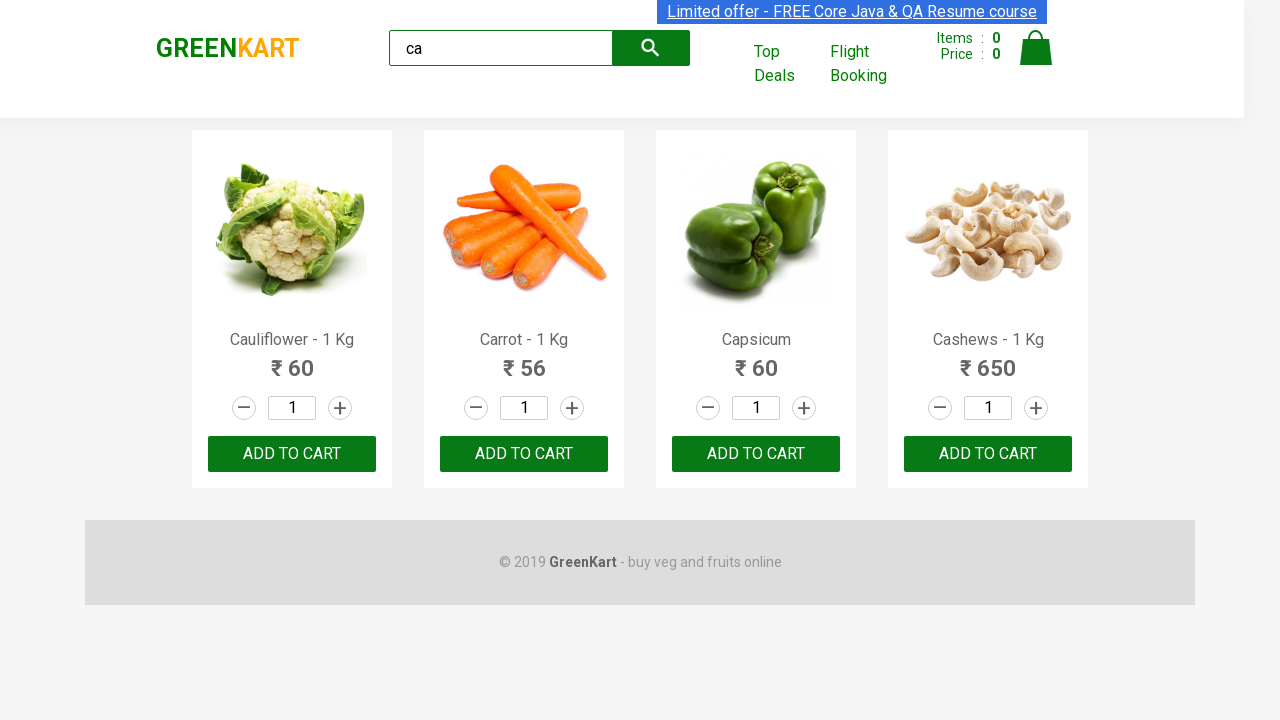

Clicked 'ADD TO CART' button for second product at (524, 454) on .products .product >> nth=1 >> text=ADD TO CART
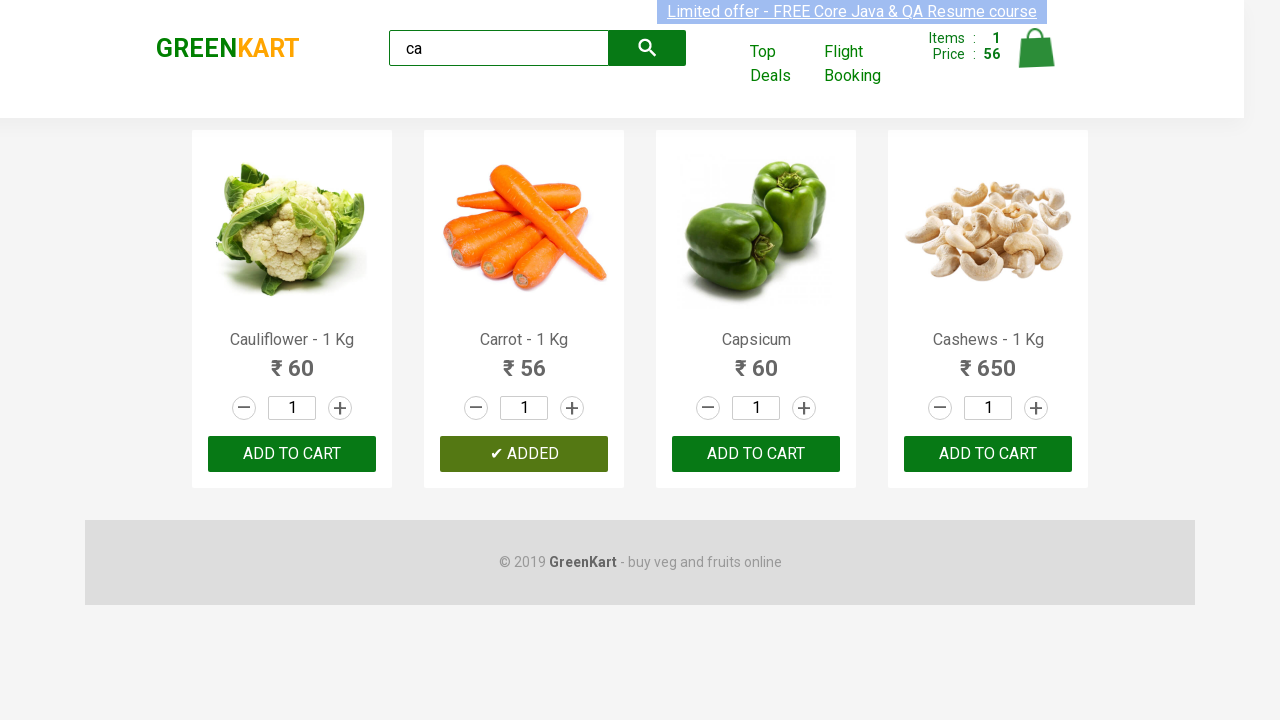

Found and clicked 'ADD TO CART' for Cashews product at (988, 454) on .products .product >> nth=3 >> button
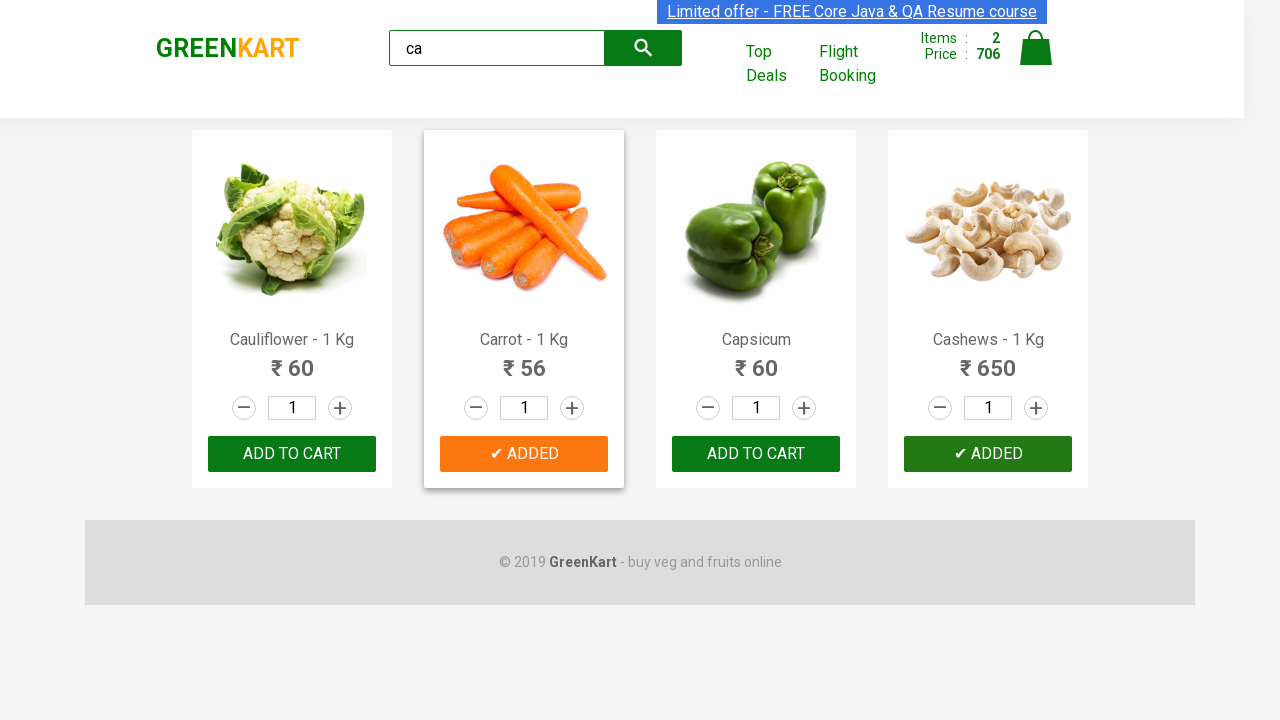

Verified brand text is 'GREENKART'
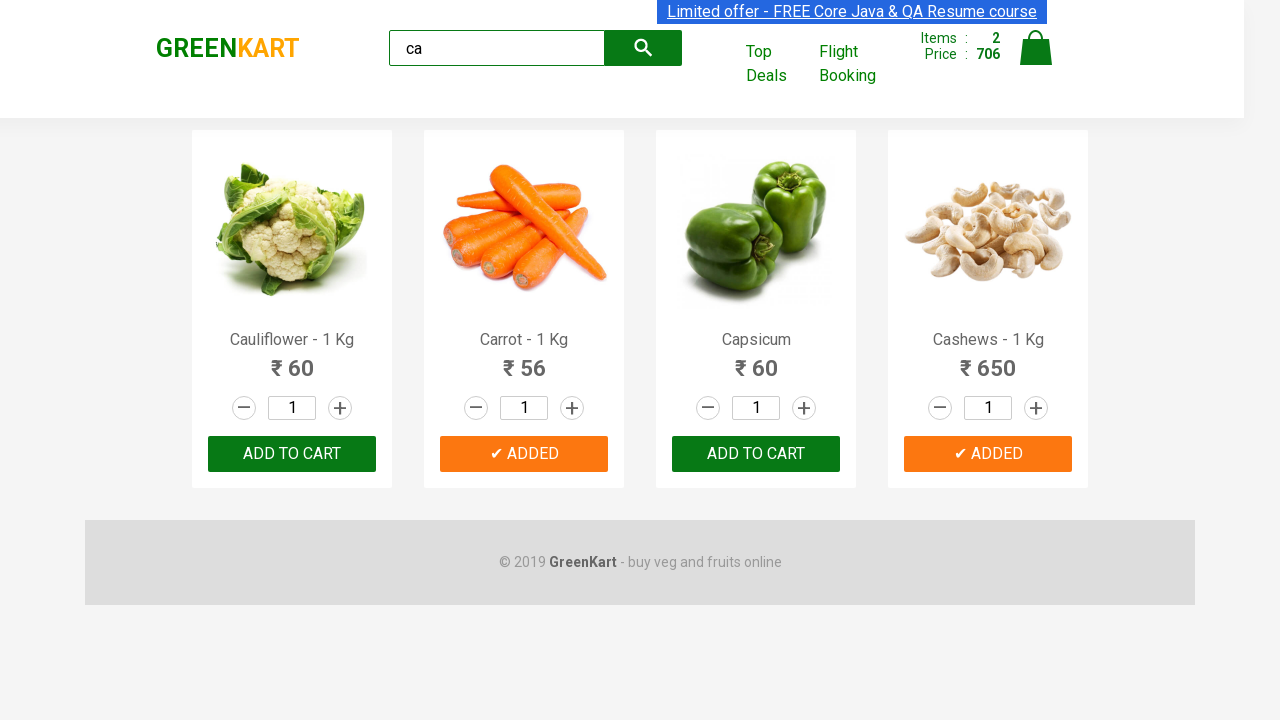

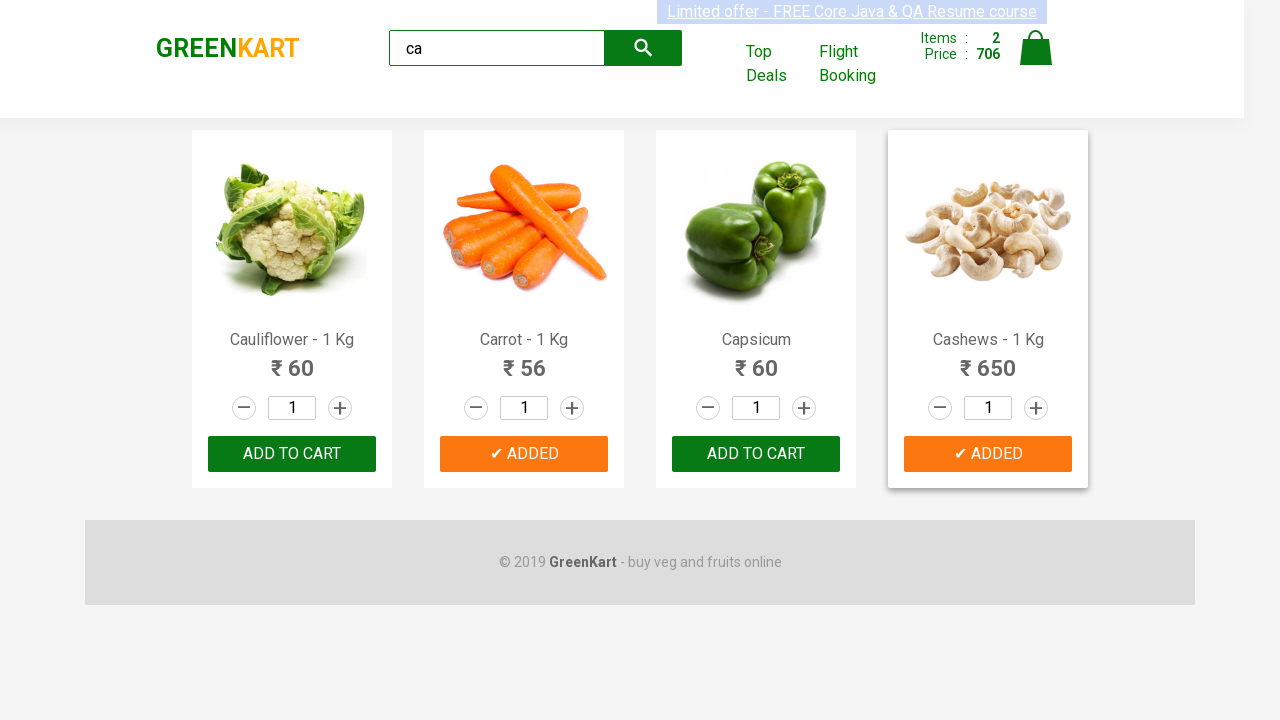